Adds multiple items to cart by searching for product names and then verifies the items are in the cart

Starting URL: https://rahulshettyacademy.com/seleniumPractise/#/

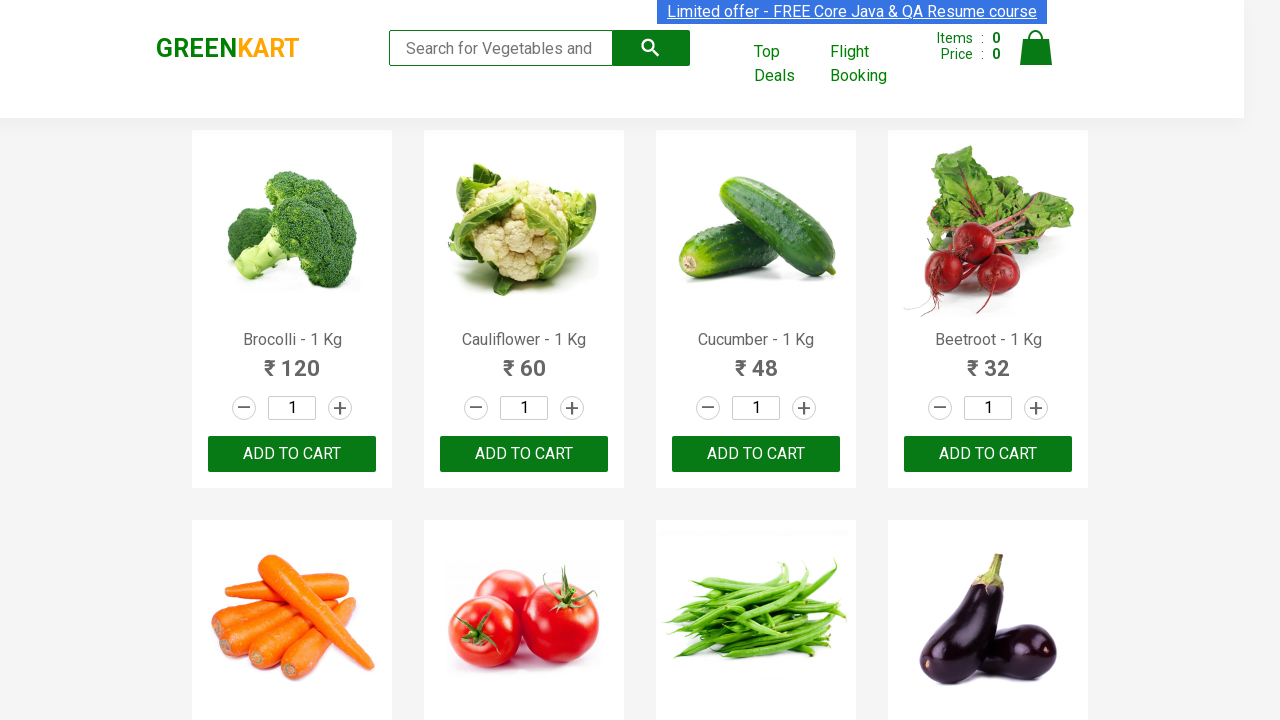

Located all product name elements on the page
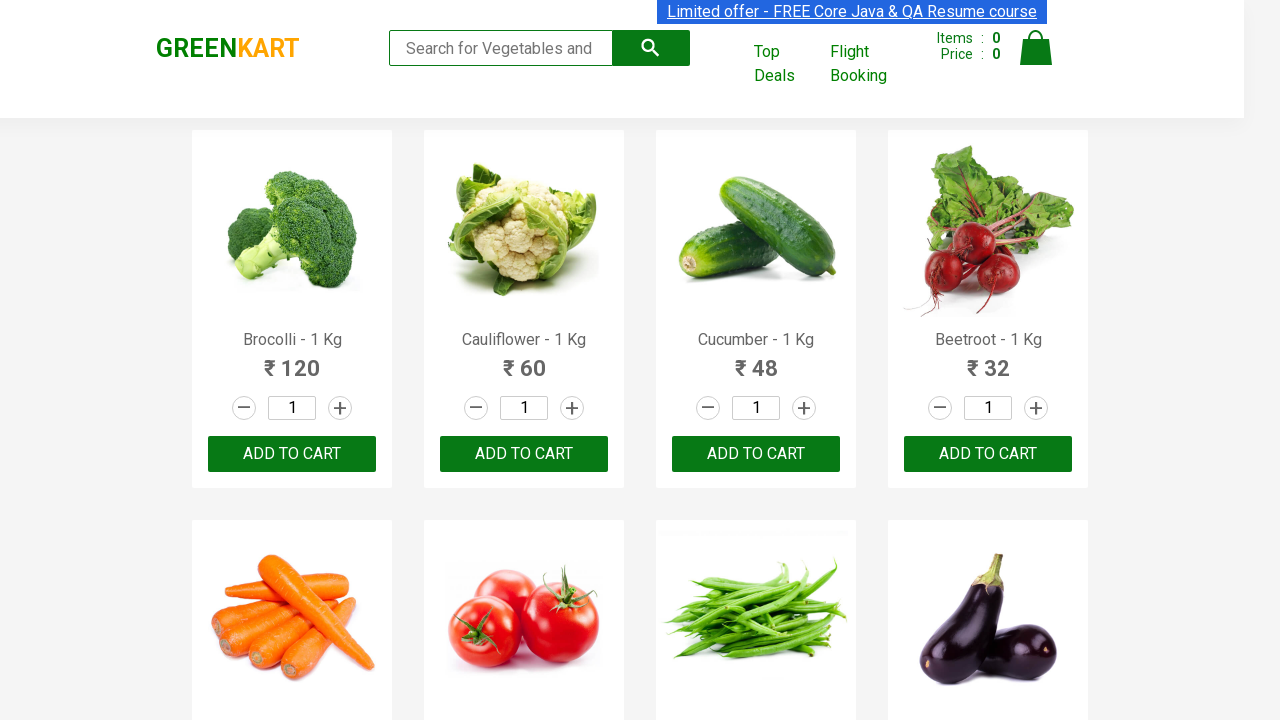

Retrieved text content for product element 0
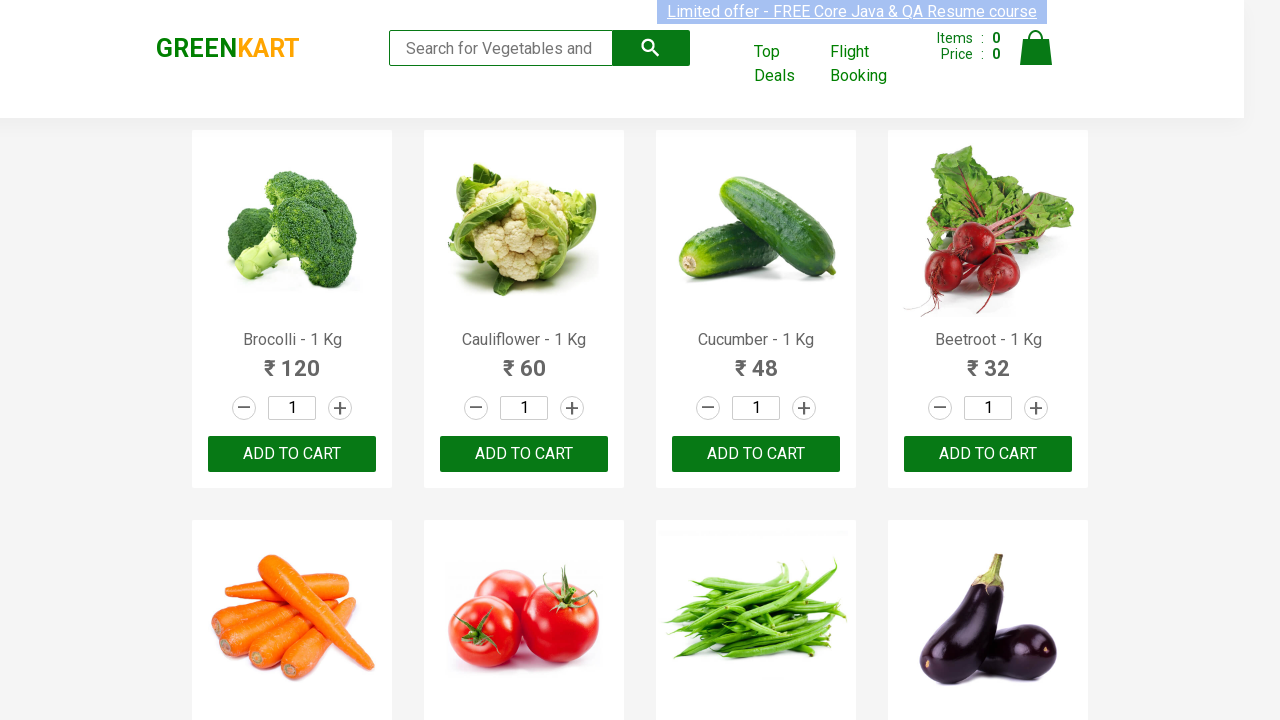

Retrieved text content for product element 1
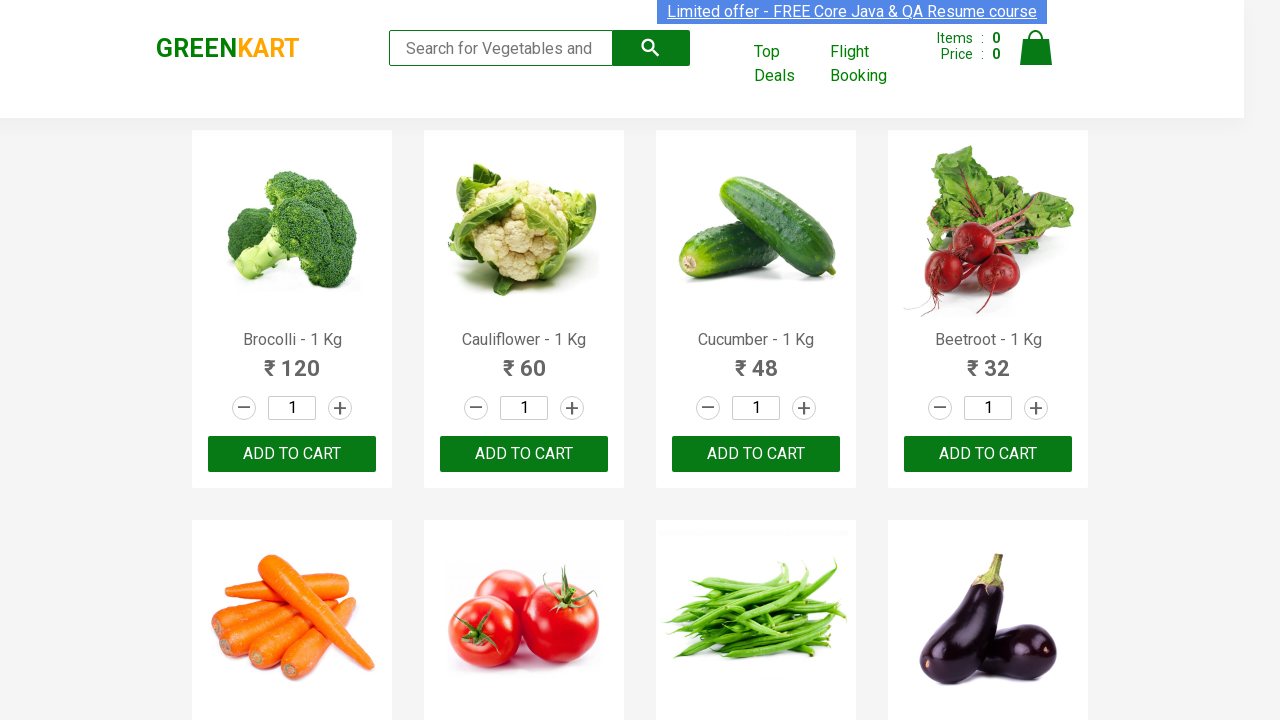

Retrieved text content for product element 2
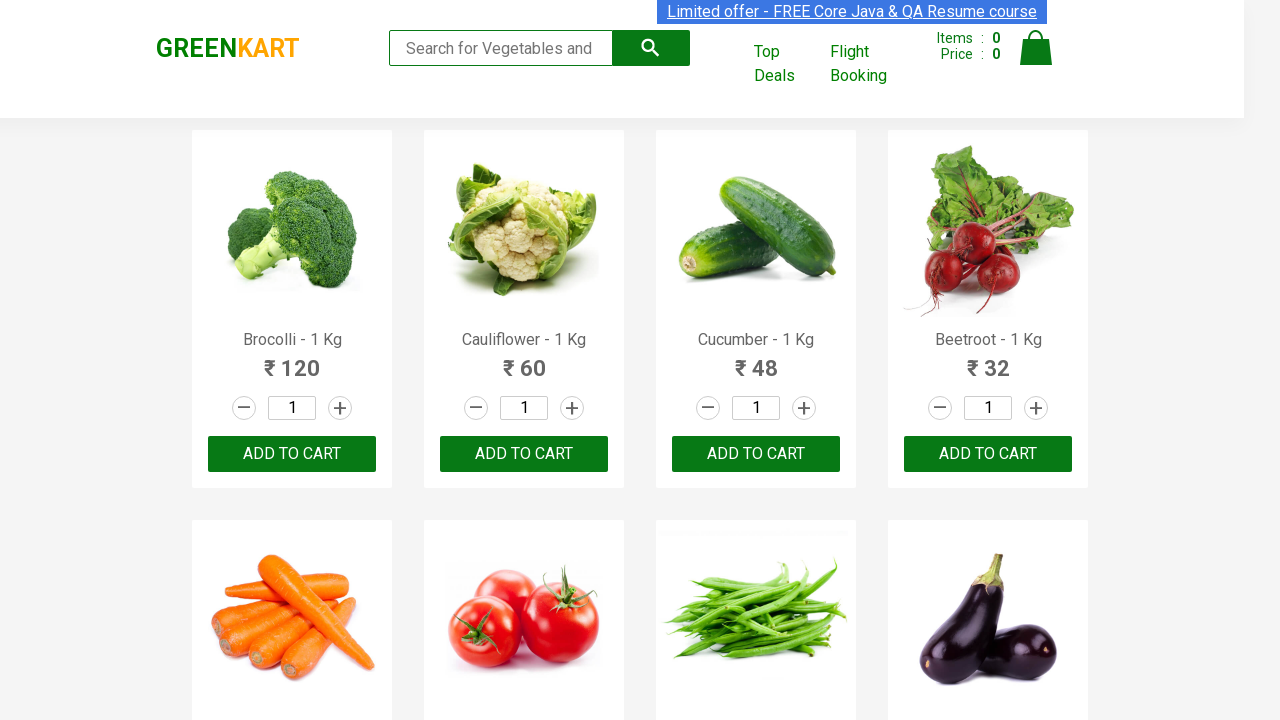

Clicked 'Add to Cart' button for Cucumber at (756, 454) on xpath=//div[@class='product-action']/button >> nth=2
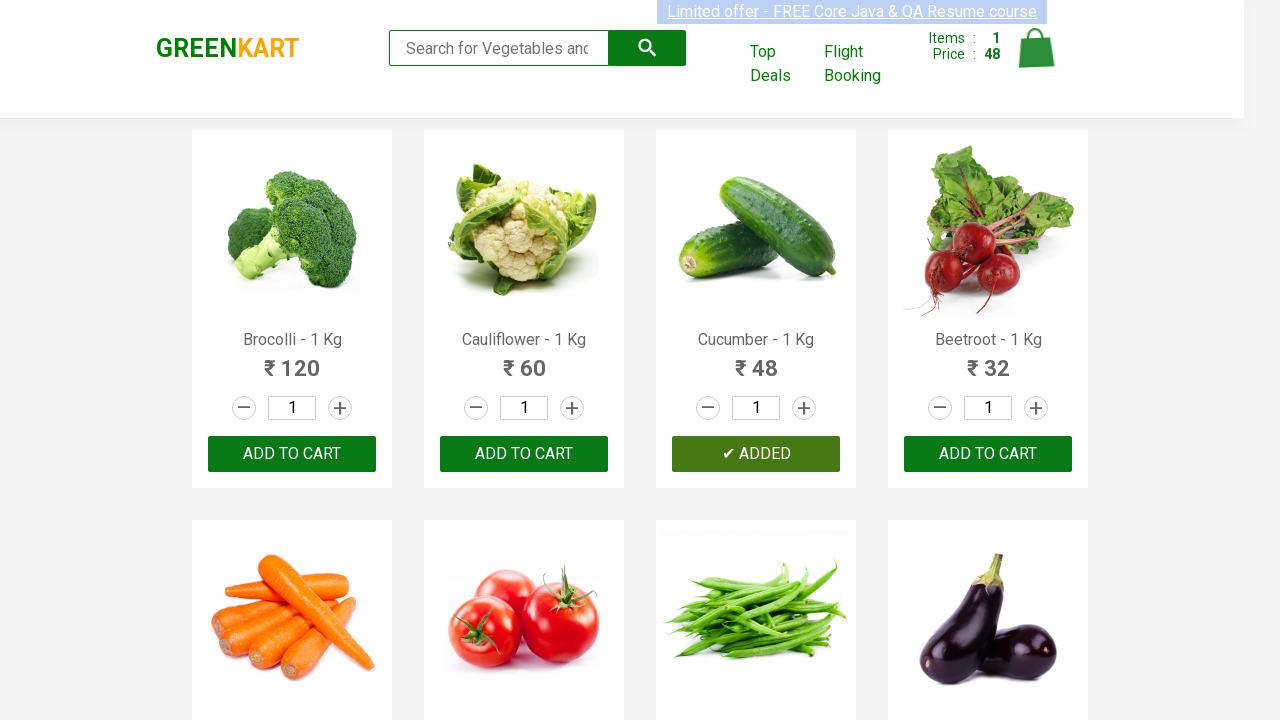

Retrieved text content for product element 0
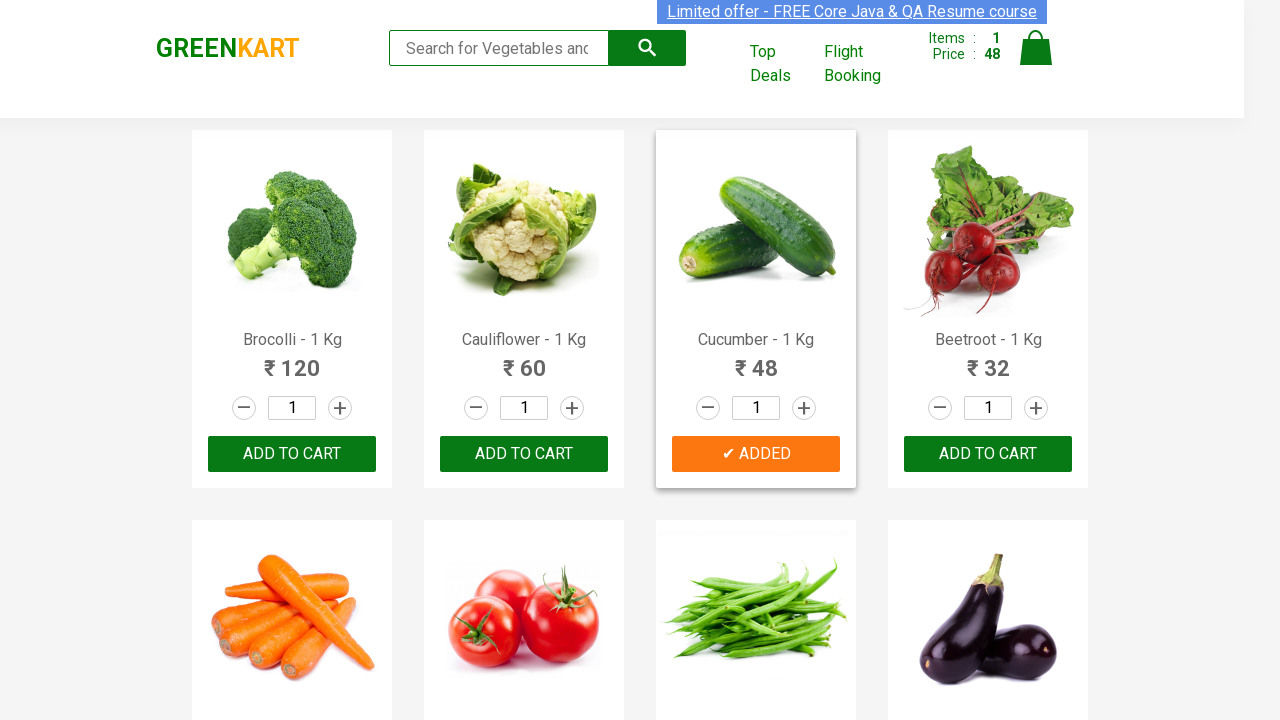

Clicked 'Add to Cart' button for Brocolli at (292, 454) on xpath=//div[@class='product-action']/button >> nth=0
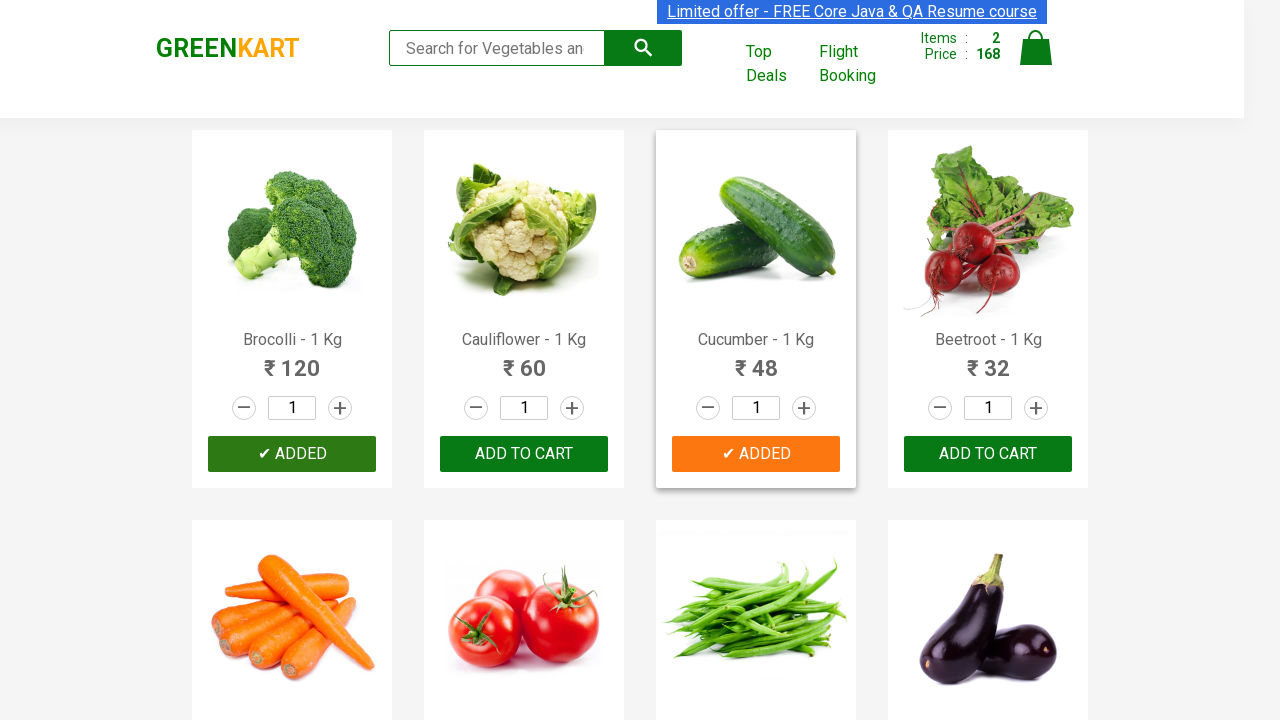

Retrieved text content for product element 0
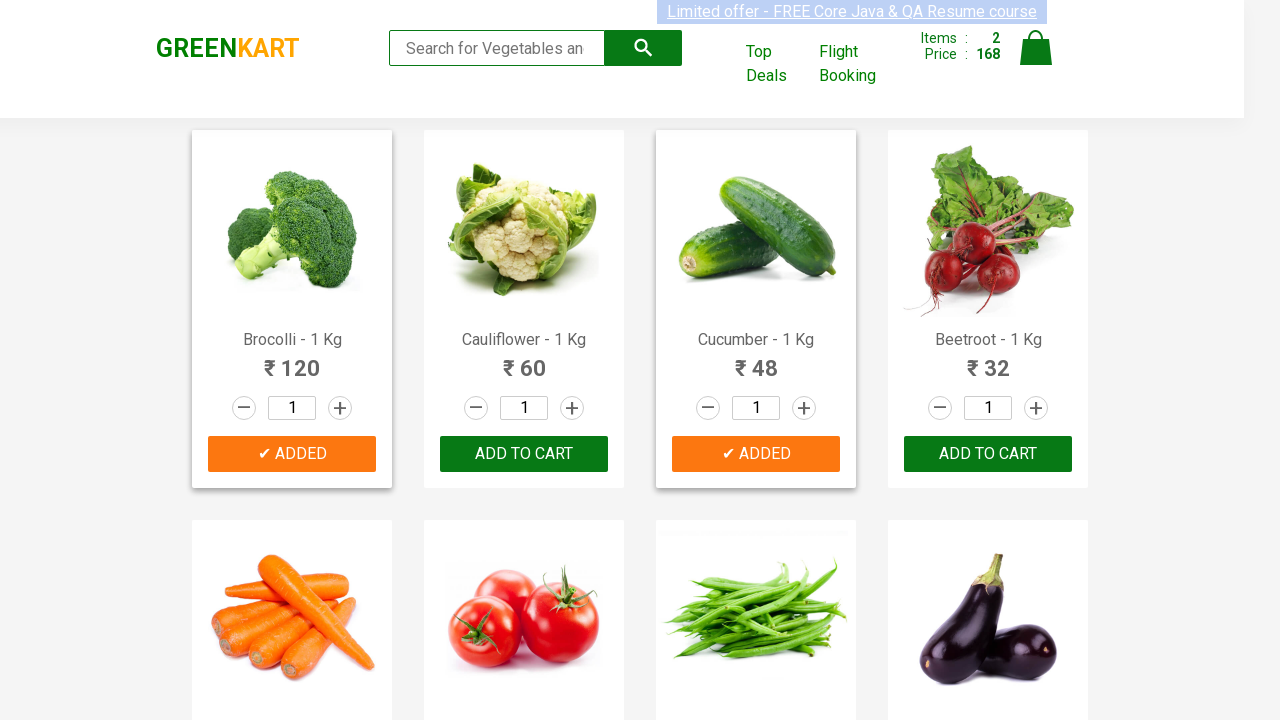

Retrieved text content for product element 1
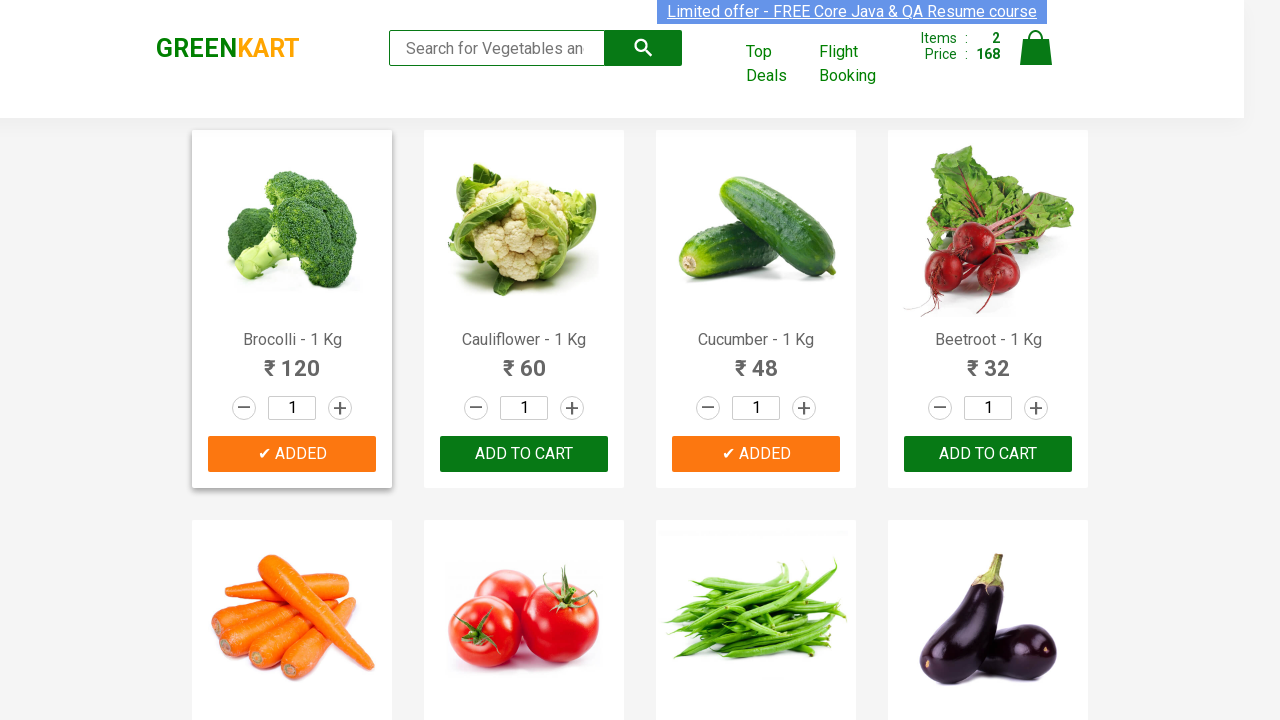

Retrieved text content for product element 2
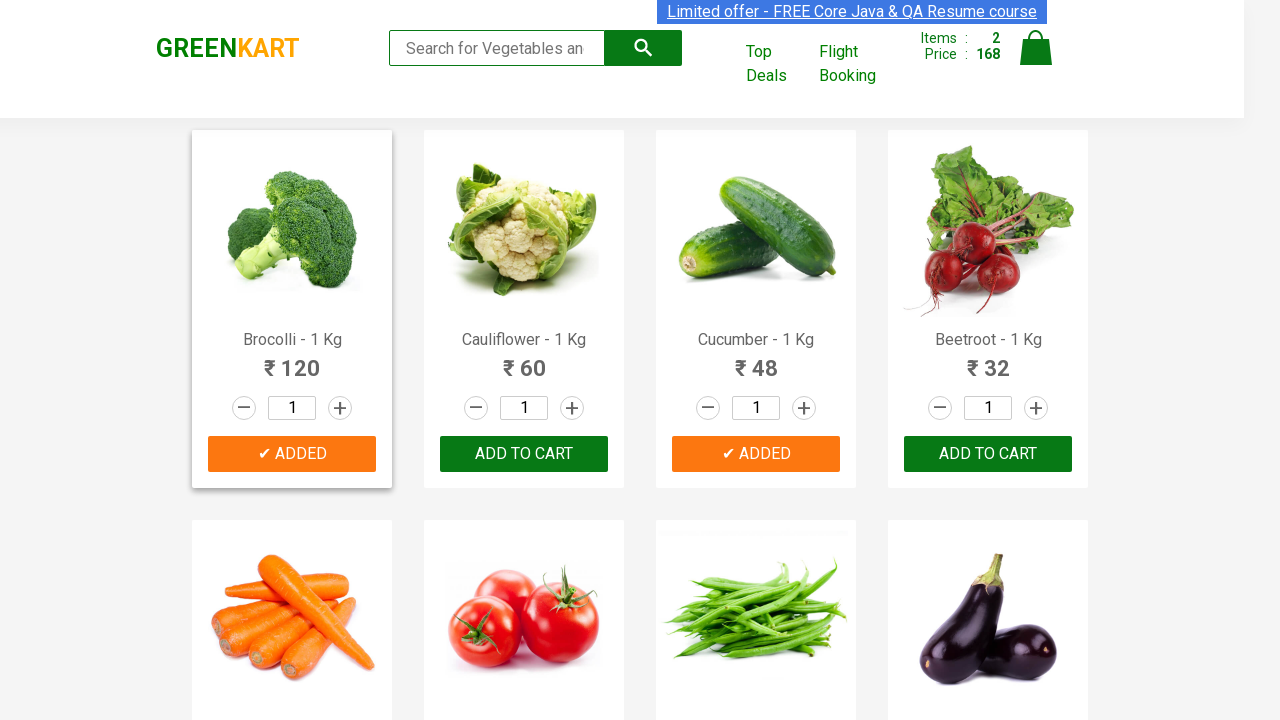

Retrieved text content for product element 3
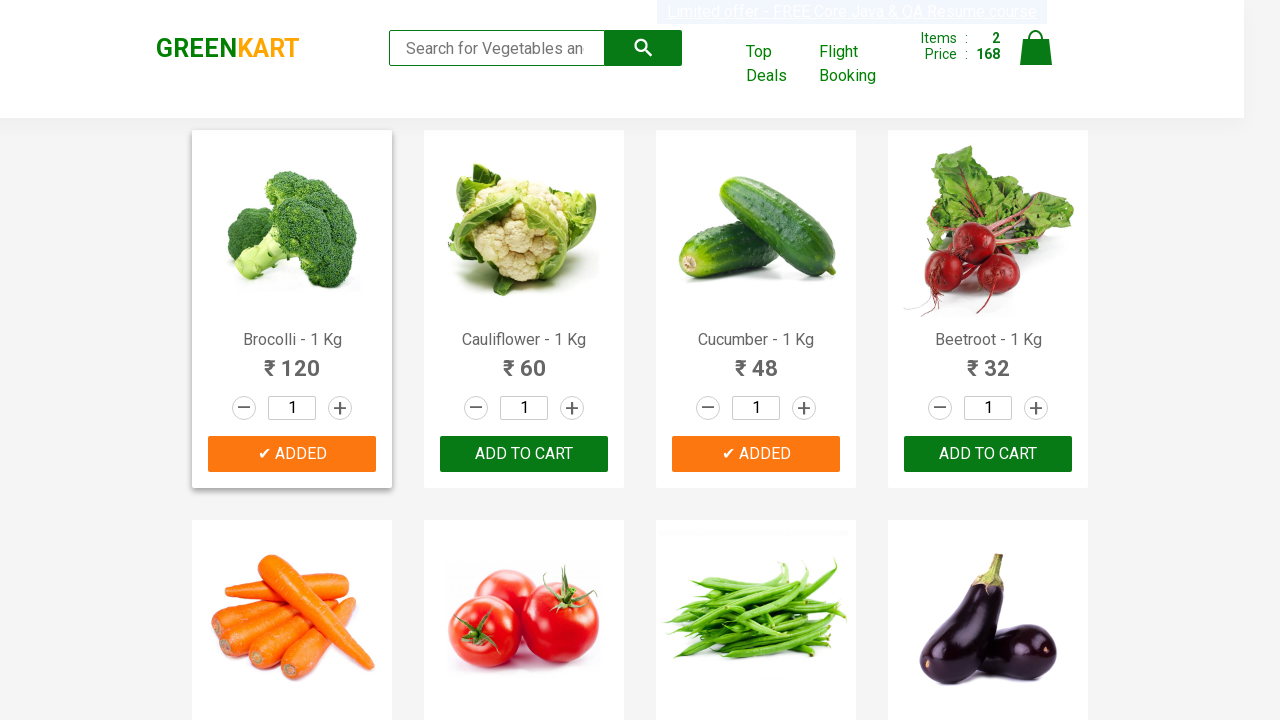

Clicked 'Add to Cart' button for Beetroot at (988, 454) on xpath=//div[@class='product-action']/button >> nth=3
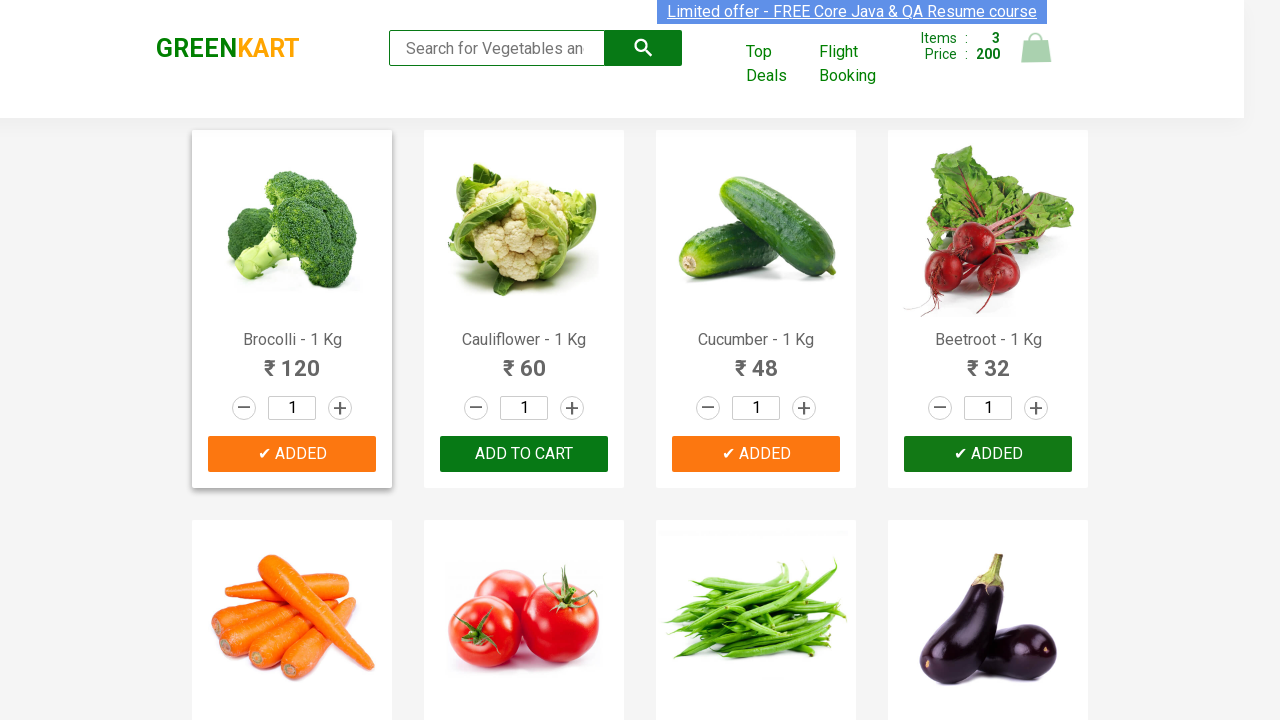

Clicked cart icon to view cart at (1036, 59) on a[class='cart-icon']
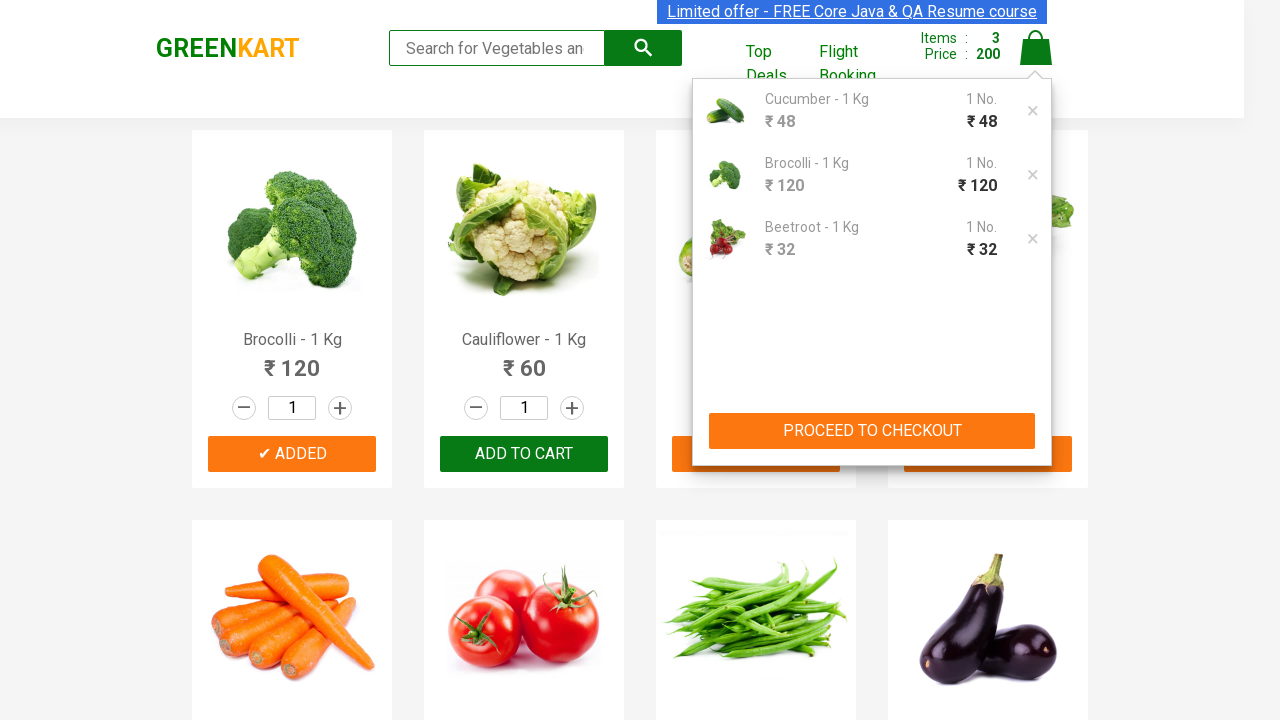

Cart preview with items loaded
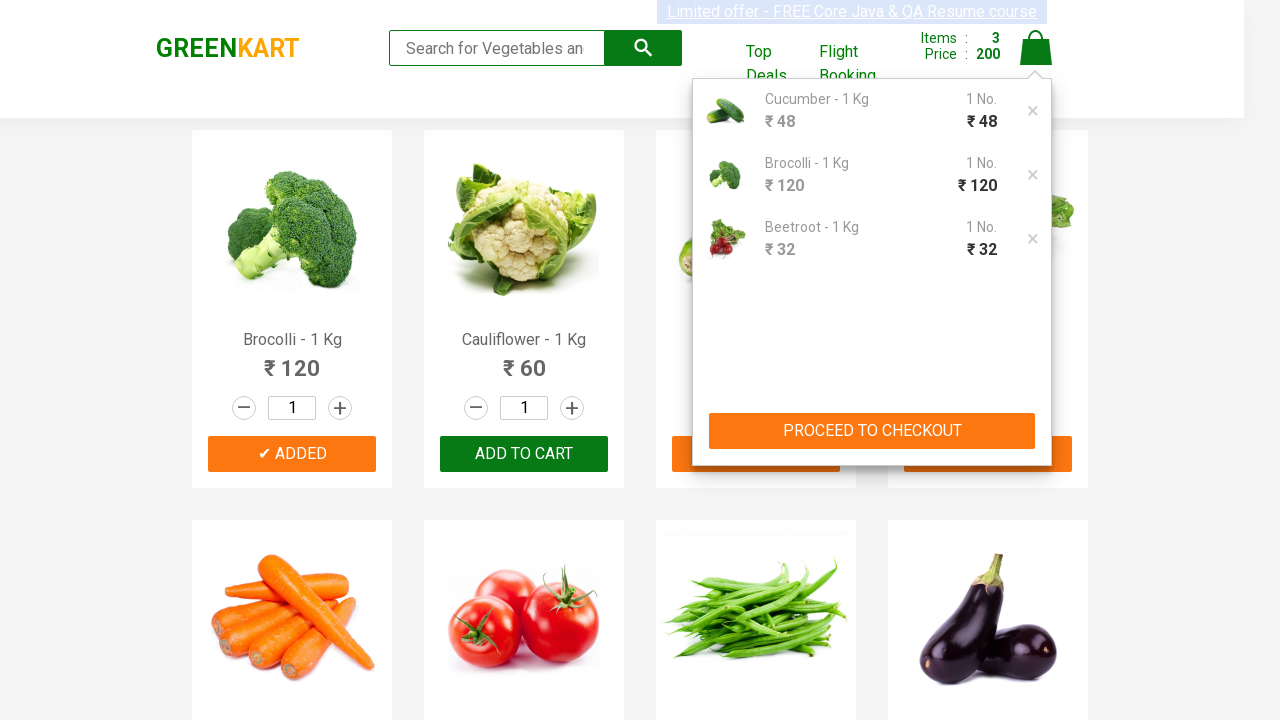

Located all items in cart
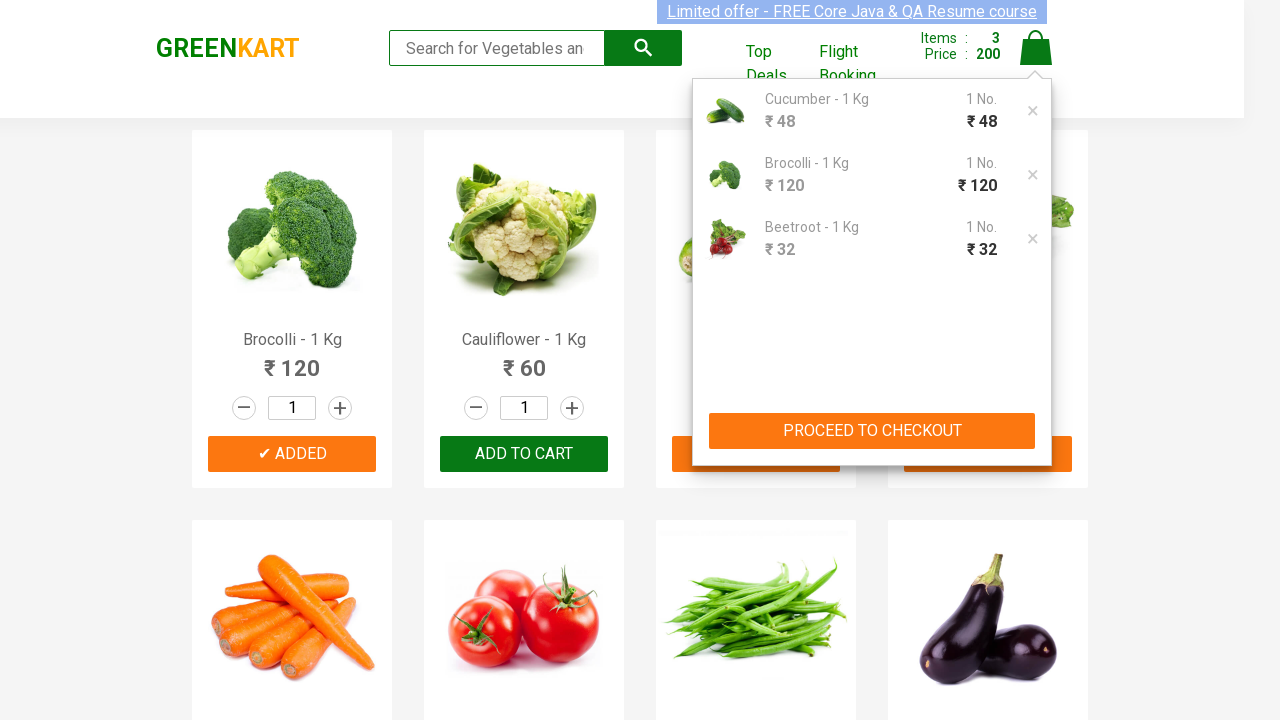

Verified cart item: Cucumber - 1 Kg
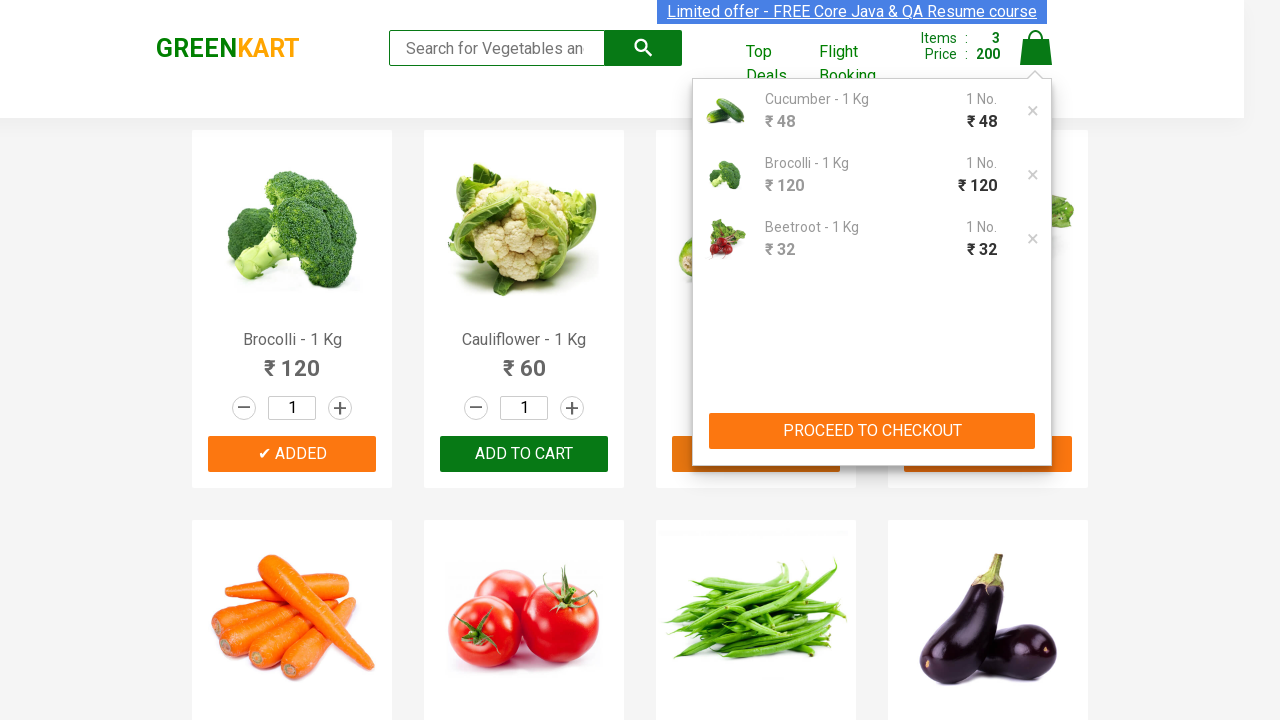

Verified cart item: Brocolli - 1 Kg
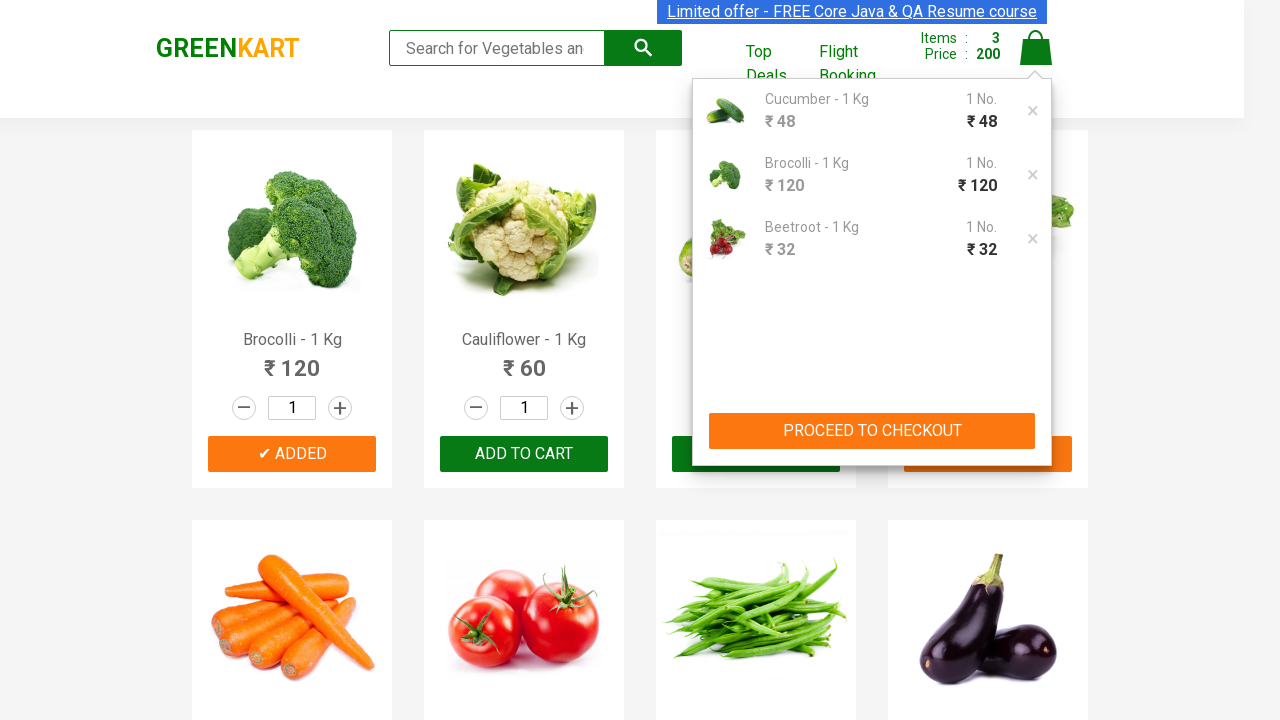

Verified cart item: Beetroot - 1 Kg
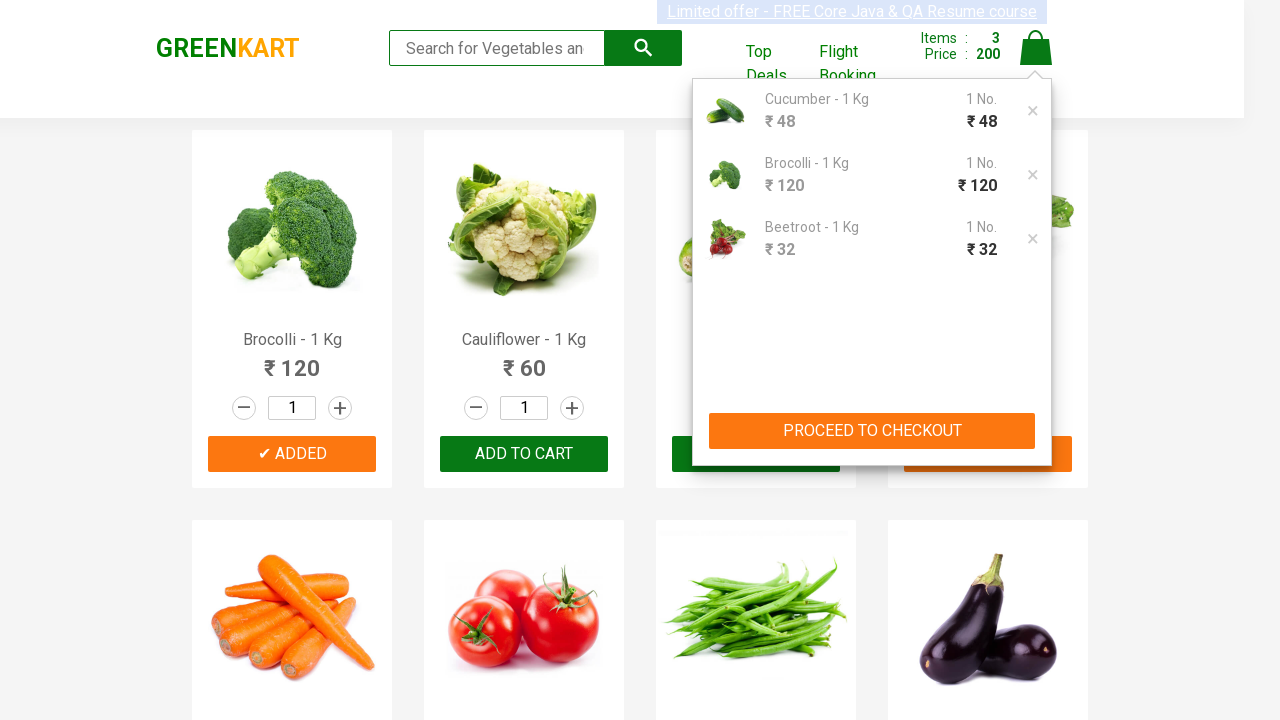

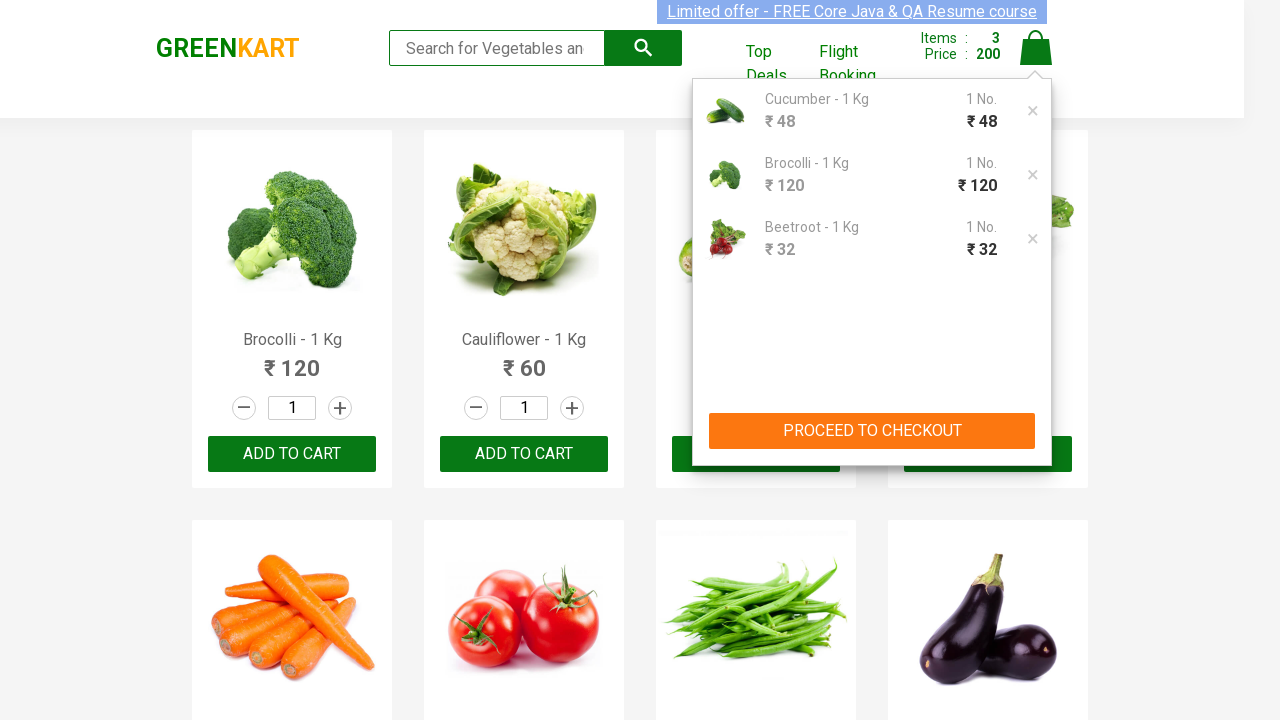